Verifies that the Booking.com page title contains the word "Booking"

Starting URL: https://www.booking.com/

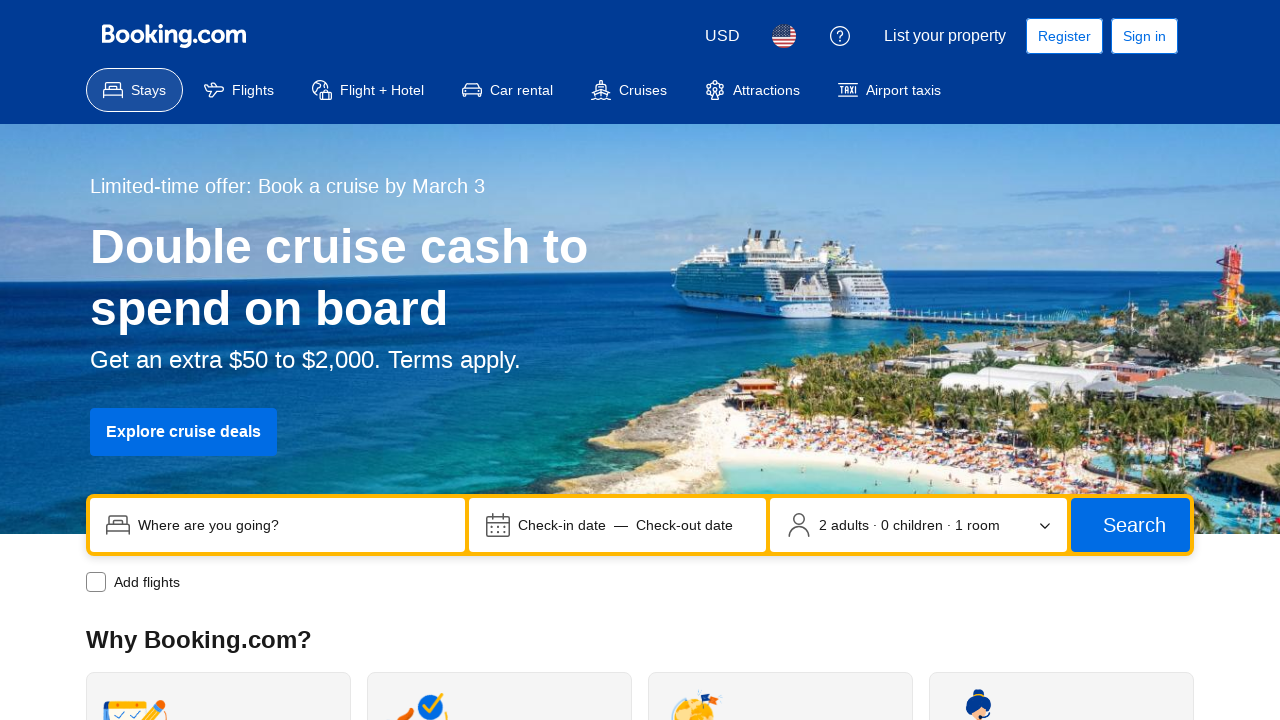

Navigated to https://www.booking.com/
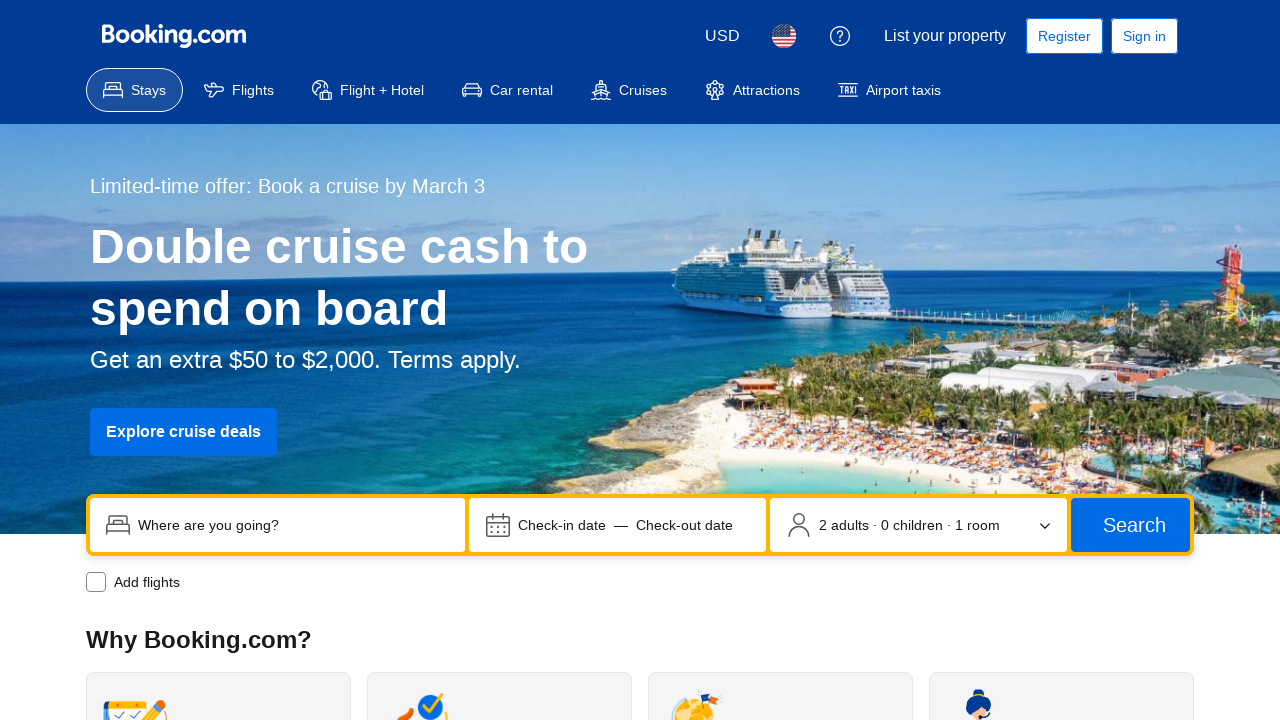

Verified page title contains 'Booking'
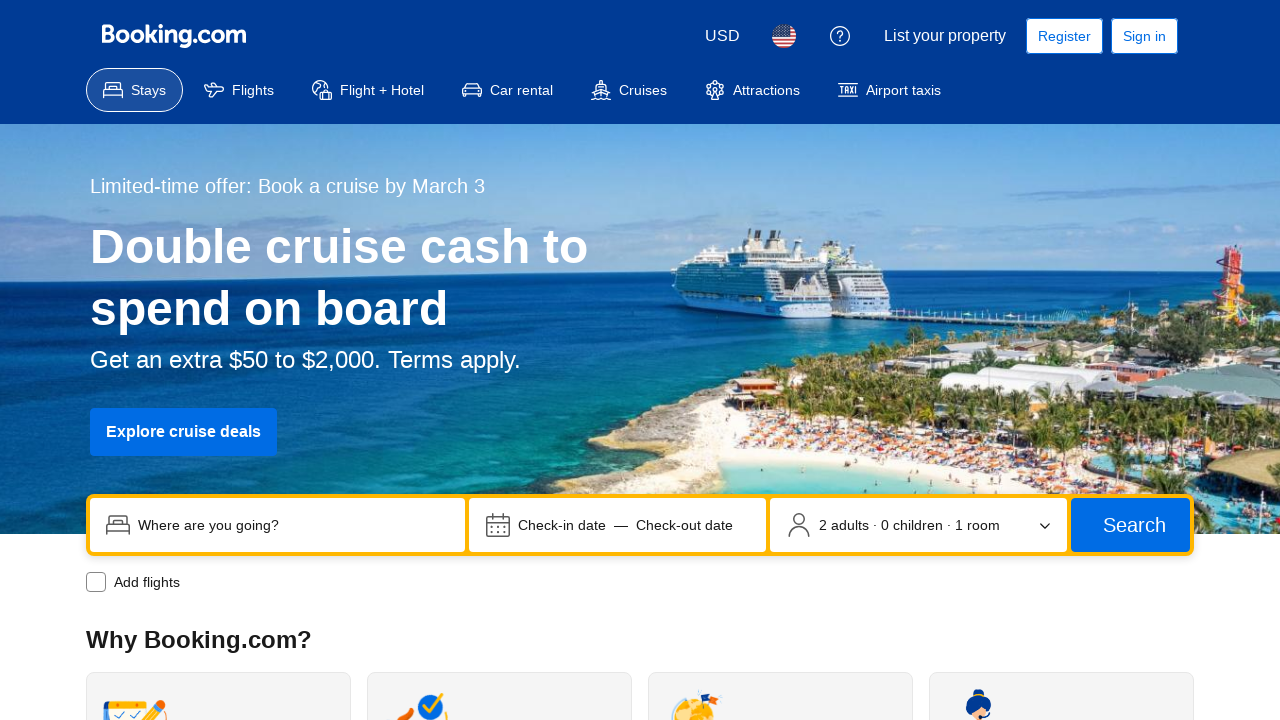

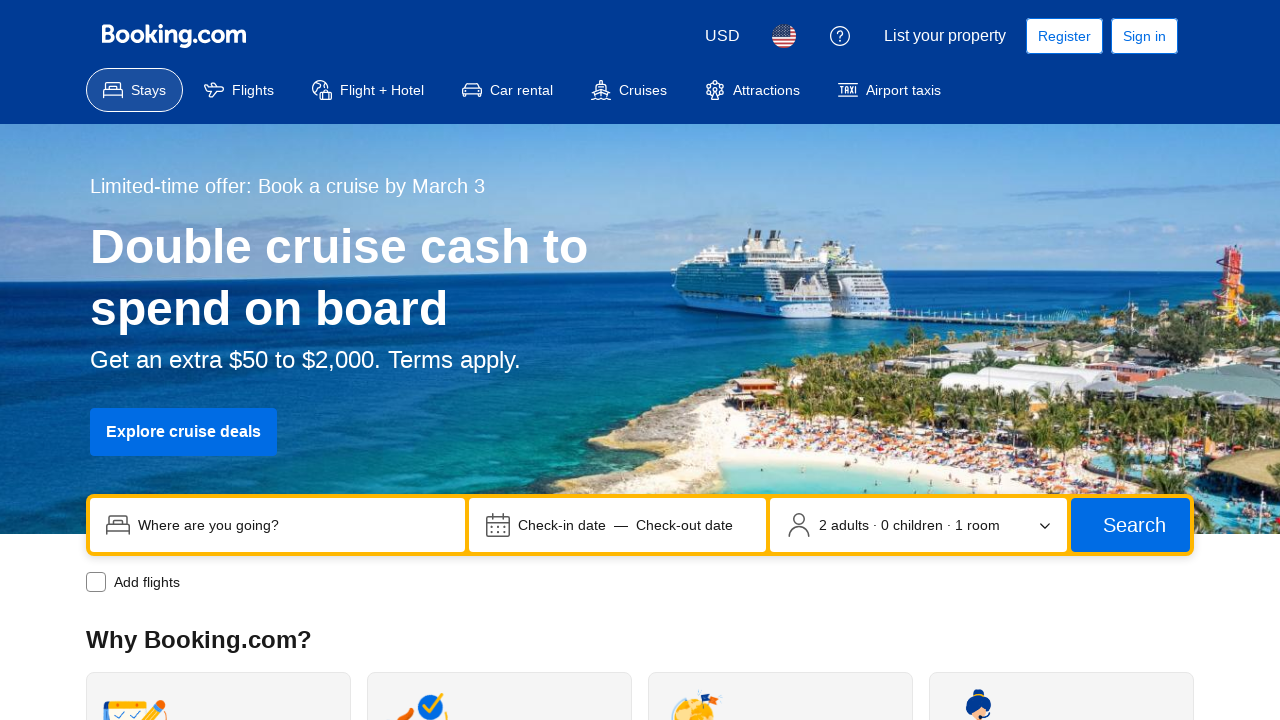